Tests clicking the New User Registration link on the CMS portal page using class name selector

Starting URL: https://portaldev.cms.gov/portal/

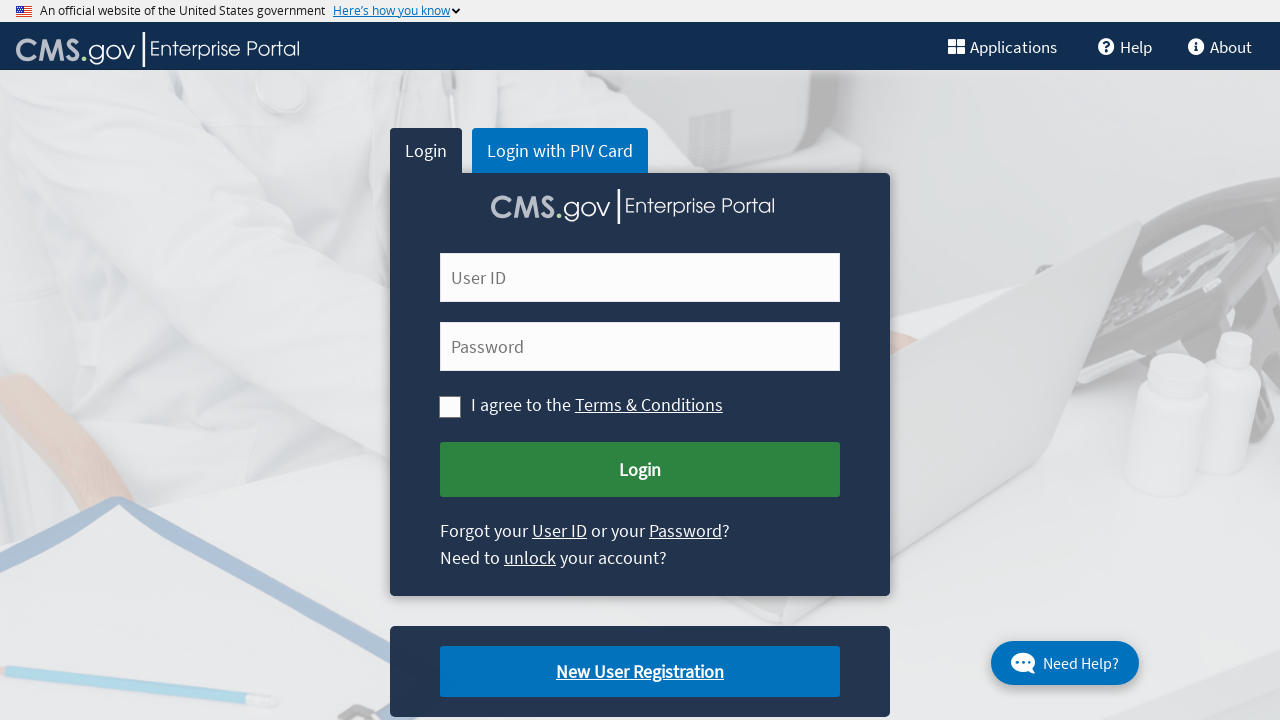

Clicked New User Registration link using class name selector at (640, 672) on .cms-newuser-reg
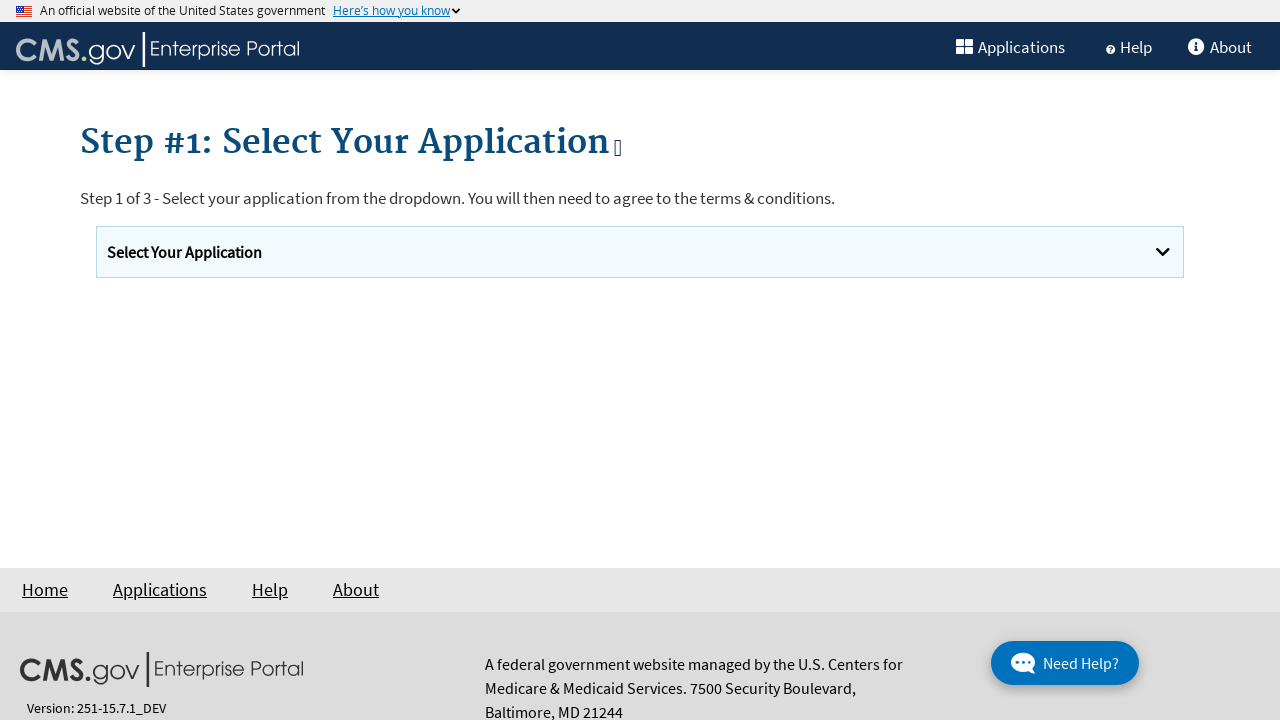

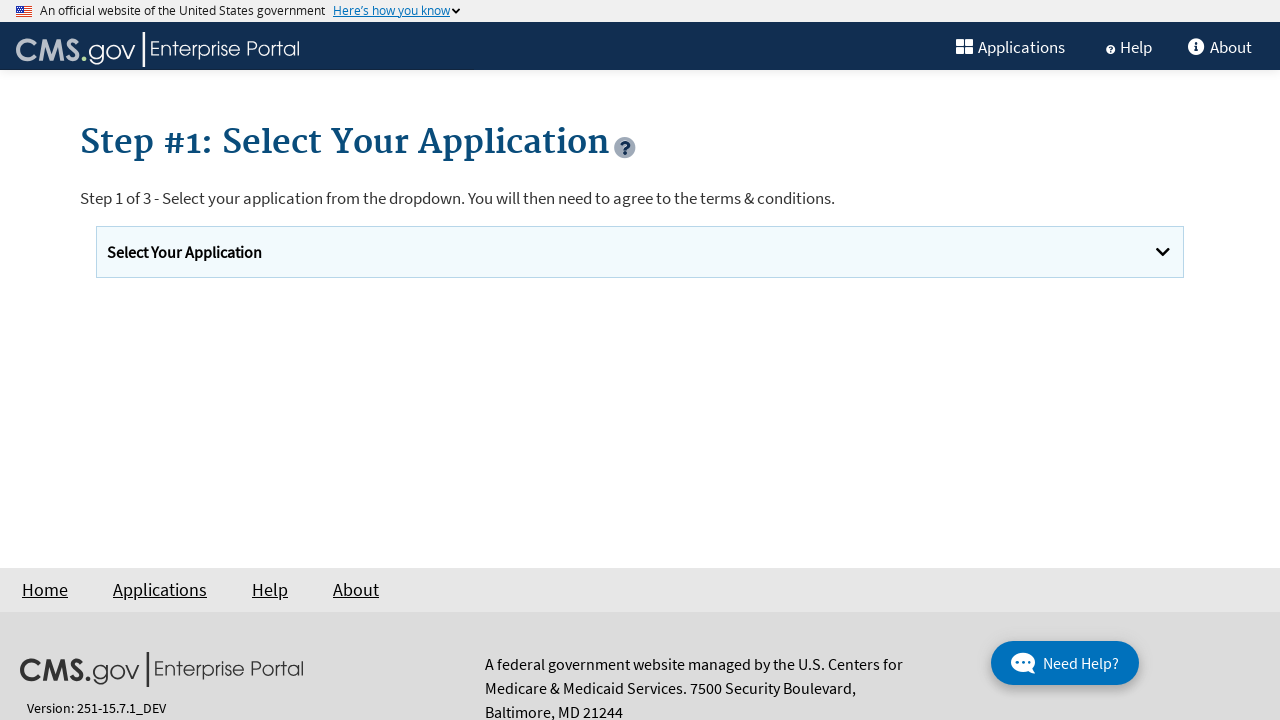